Tests JavaScript prompt alert functionality by clicking the prompt button, reading the alert text, entering text into the prompt, and accepting it

Starting URL: https://the-internet.herokuapp.com/javascript_alerts

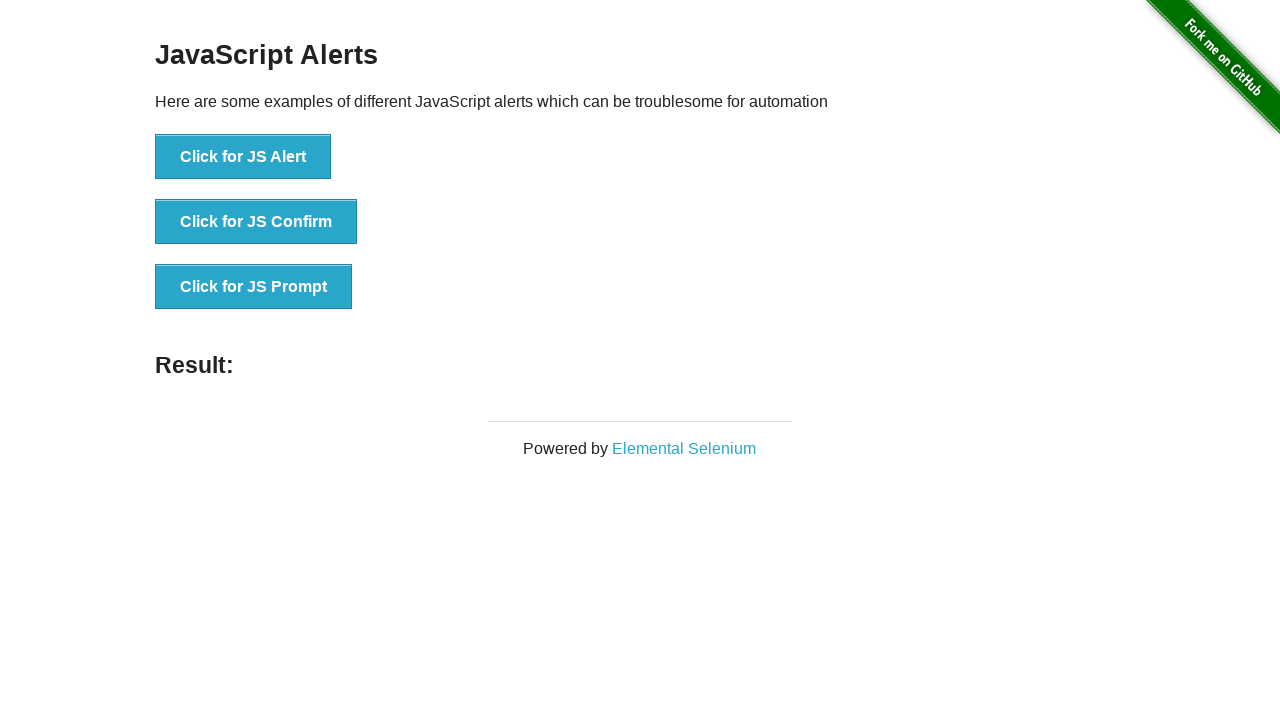

Clicked the JS Prompt button at (254, 287) on xpath=//button[text()='Click for JS Prompt']
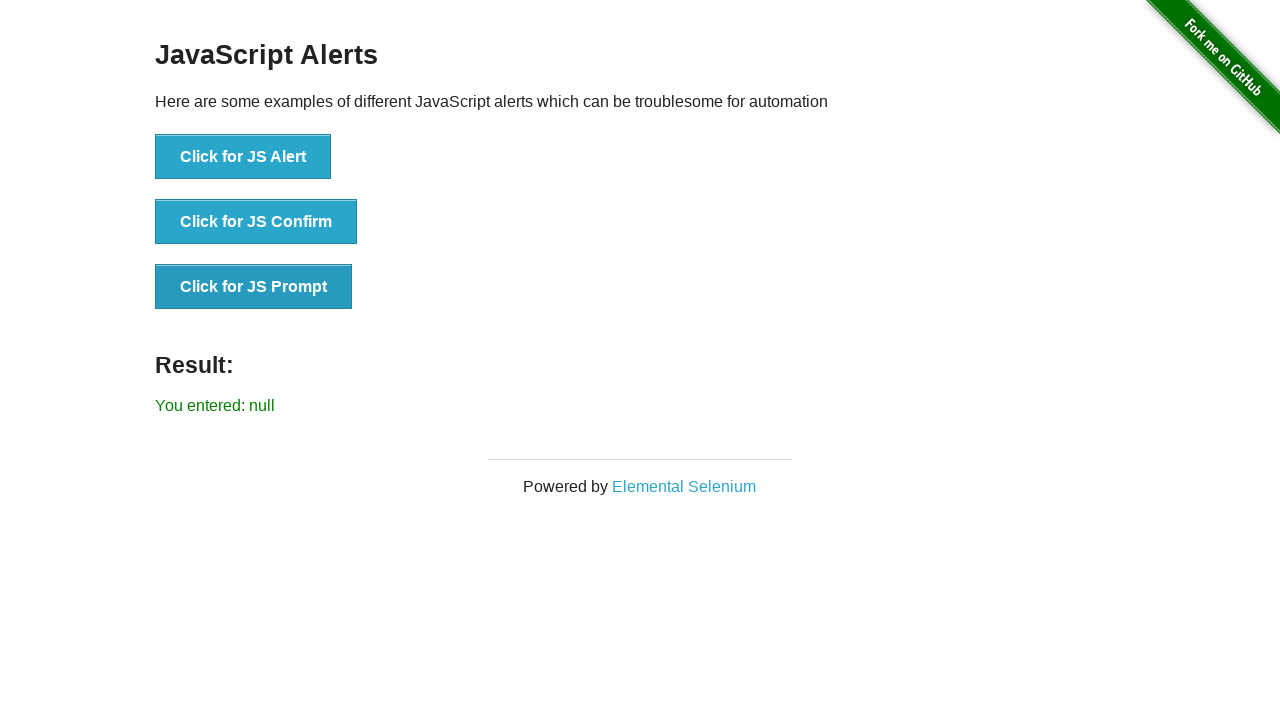

Set up dialog handler to accept prompts with 'pavithra'
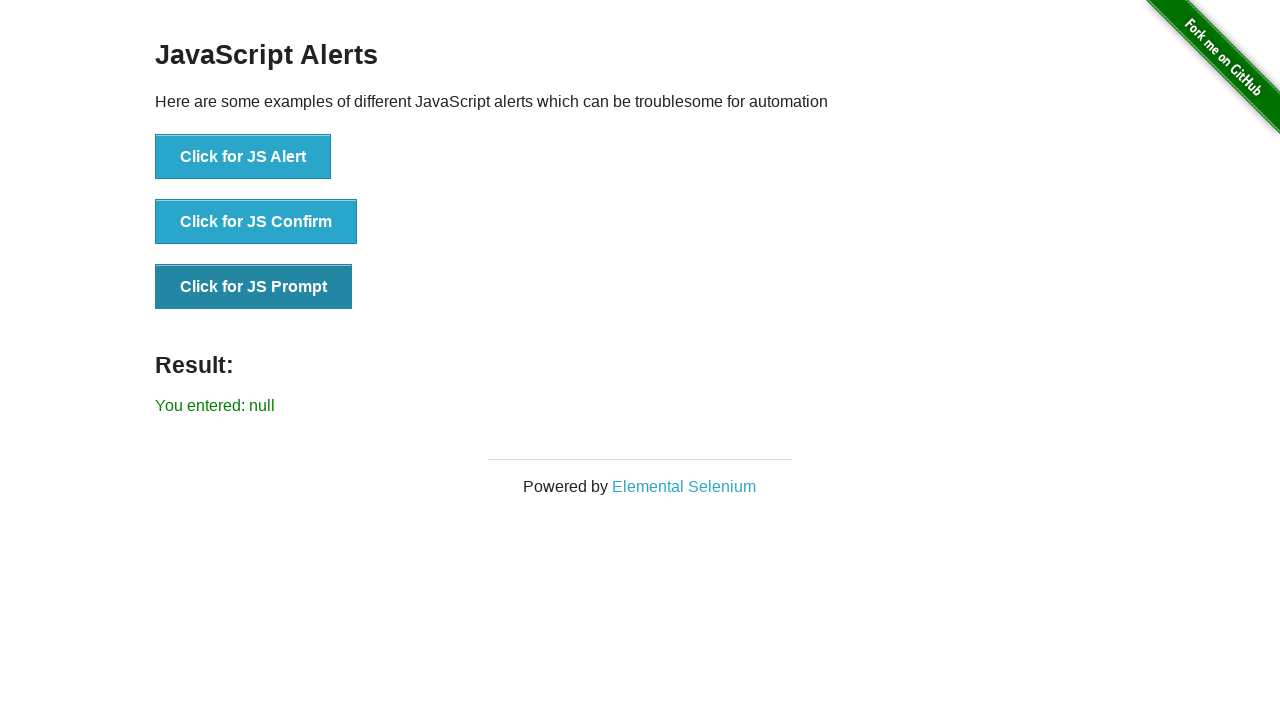

Clicked the JS Prompt button again to trigger the dialog at (254, 287) on xpath=//button[text()='Click for JS Prompt']
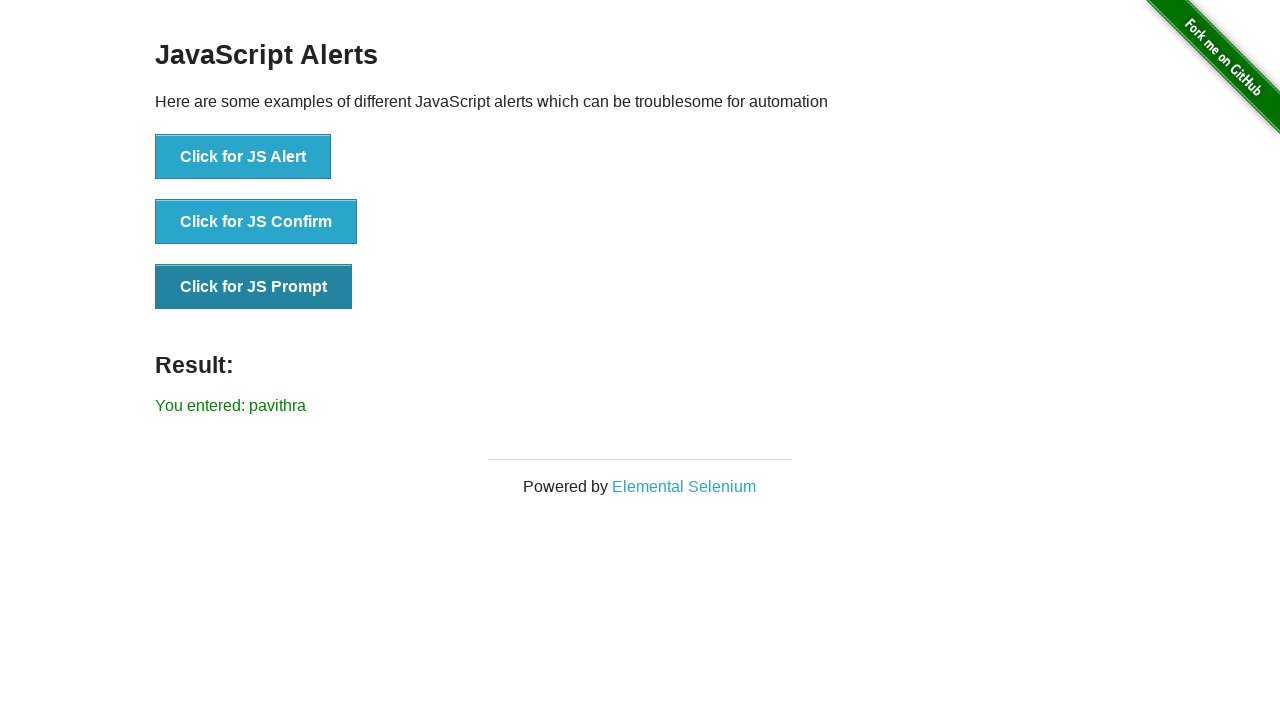

Result message displayed after accepting prompt
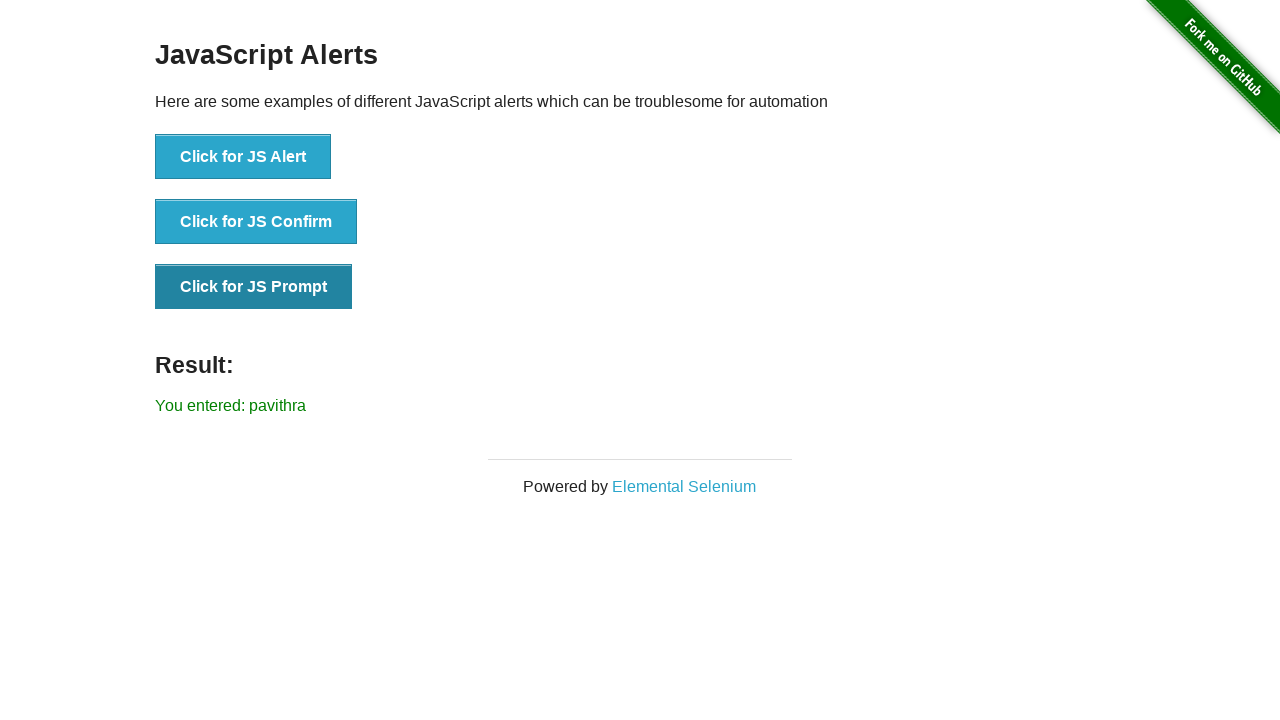

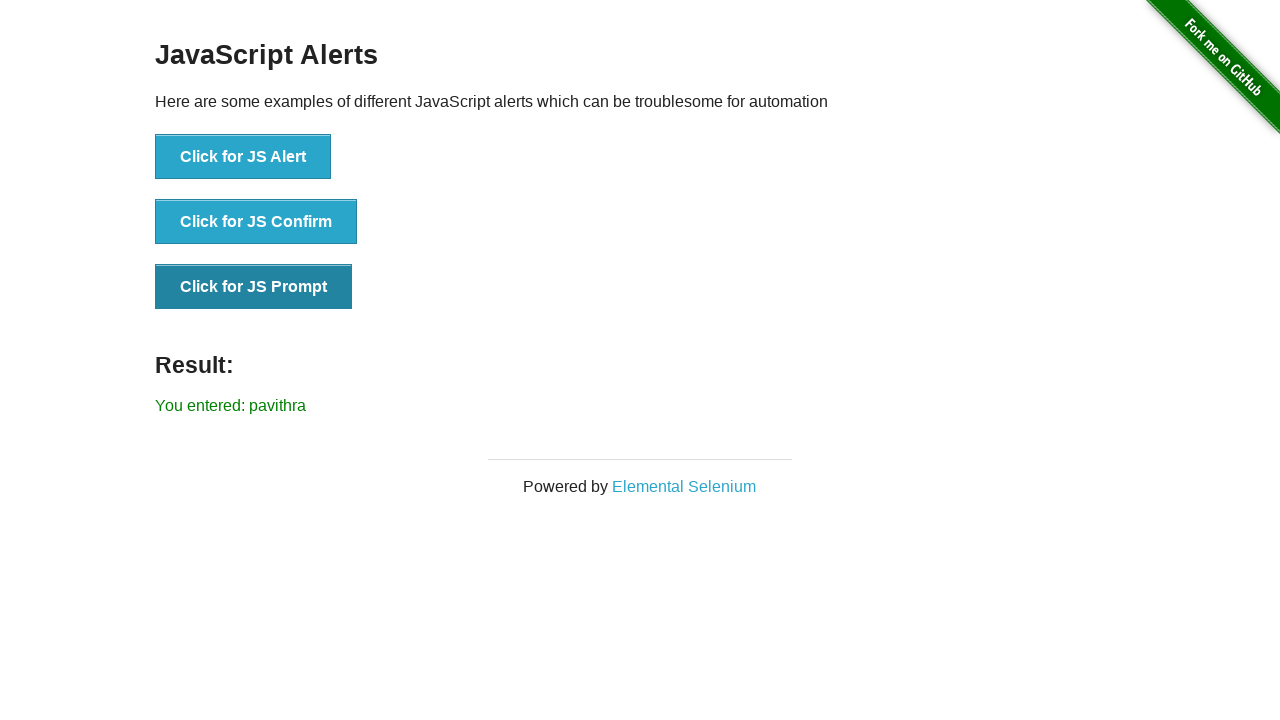